Tests YouTube search functionality by navigating to YouTube, entering a search query in the search box, submitting the search, and verifying the page title contains the search term.

Starting URL: https://www.youtube.com

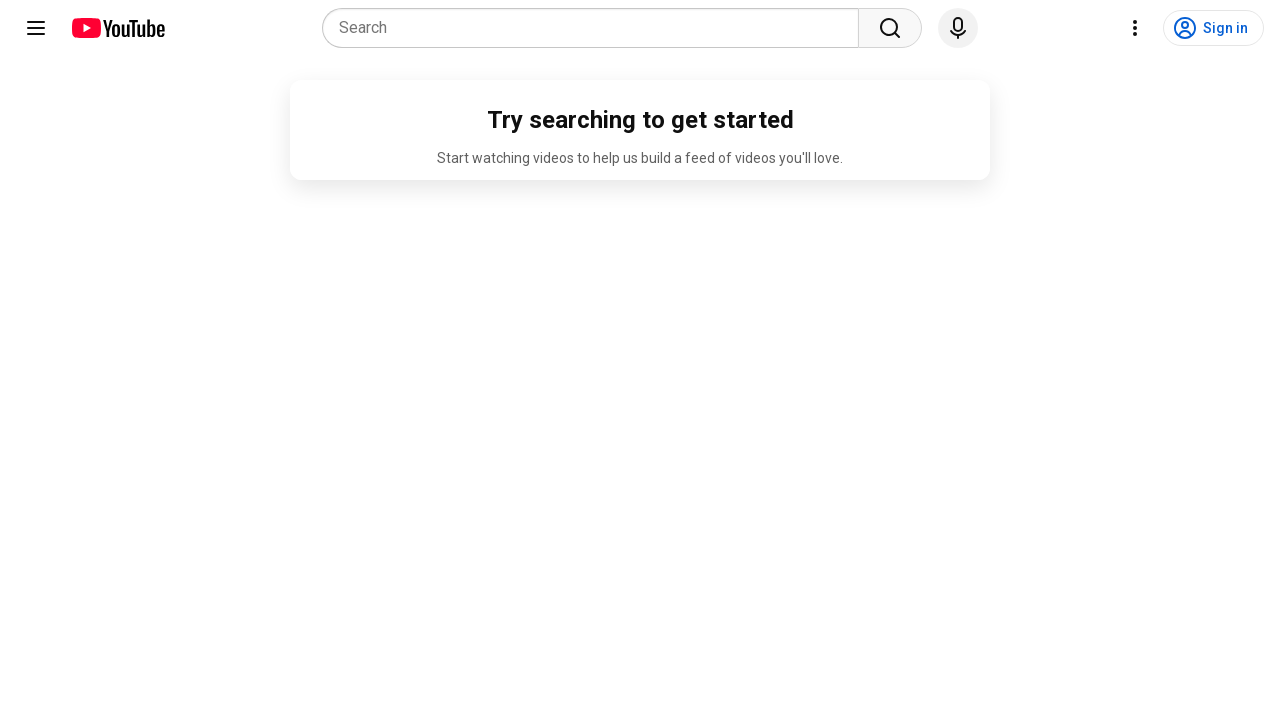

Filled YouTube search box with 'selenium tutorial' on input[name='search_query']
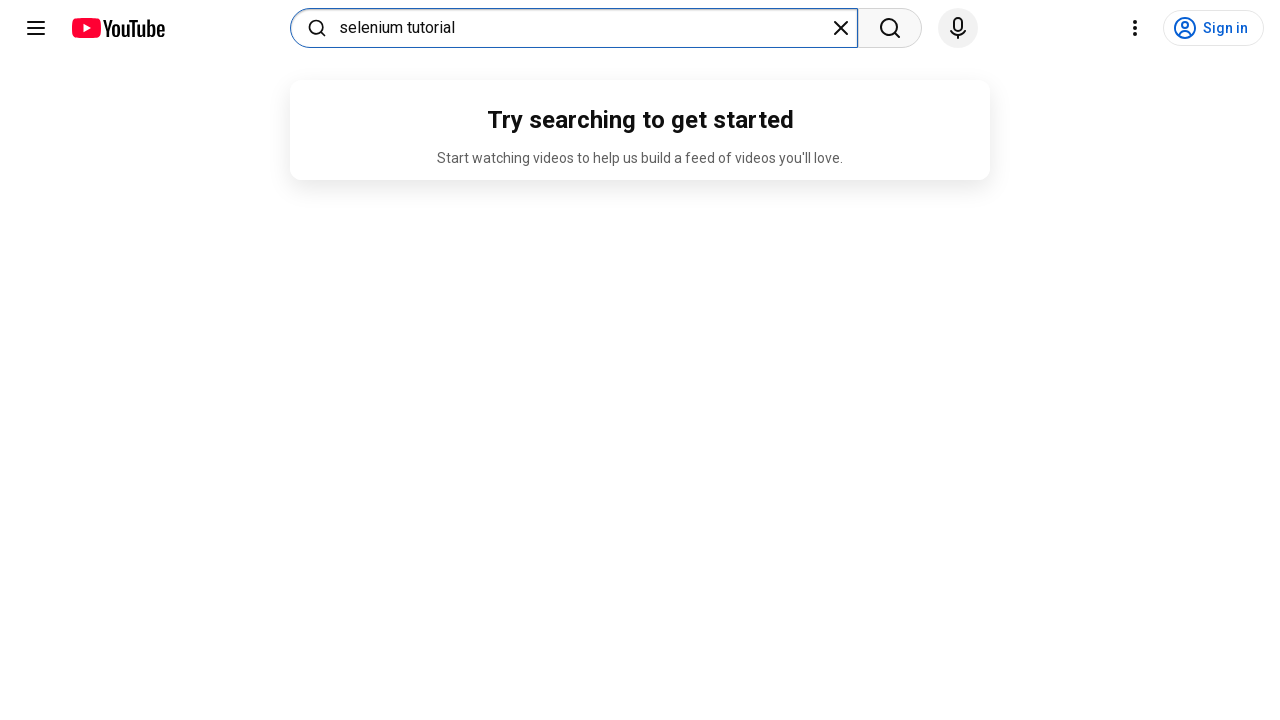

Pressed Enter to submit search query on input[name='search_query']
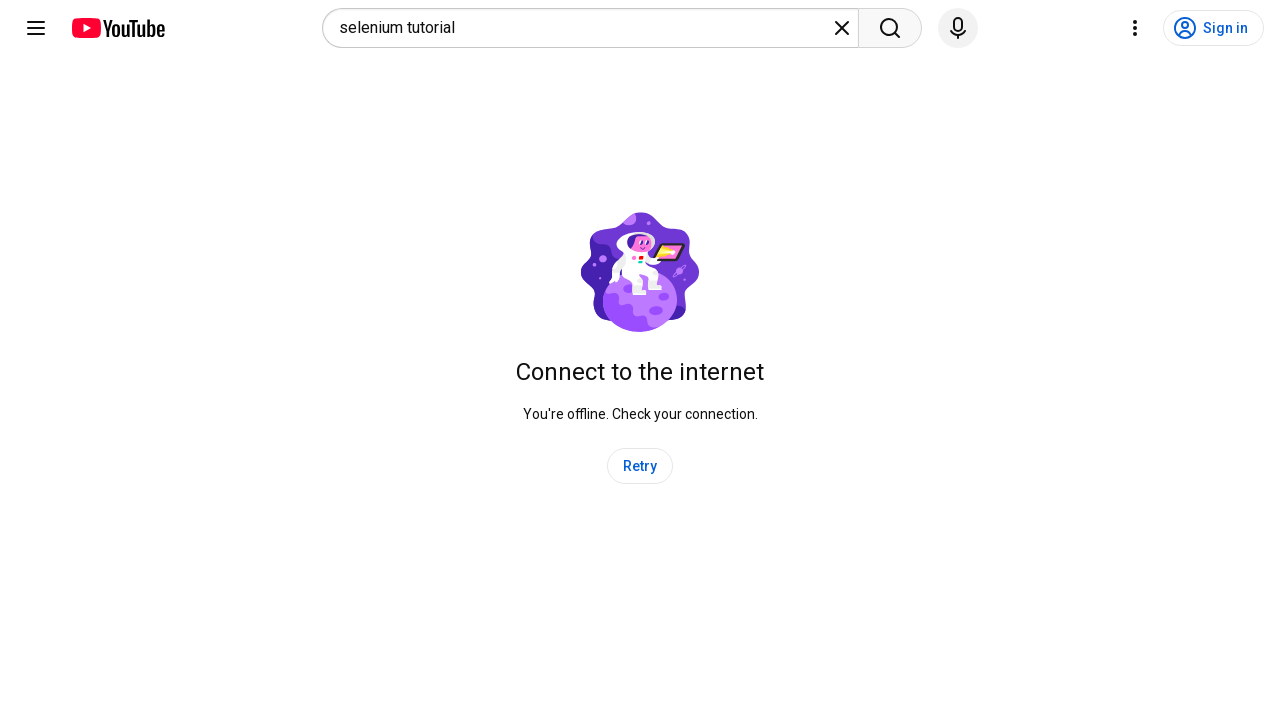

Verified page title contains 'selenium tutorial' - search results loaded successfully
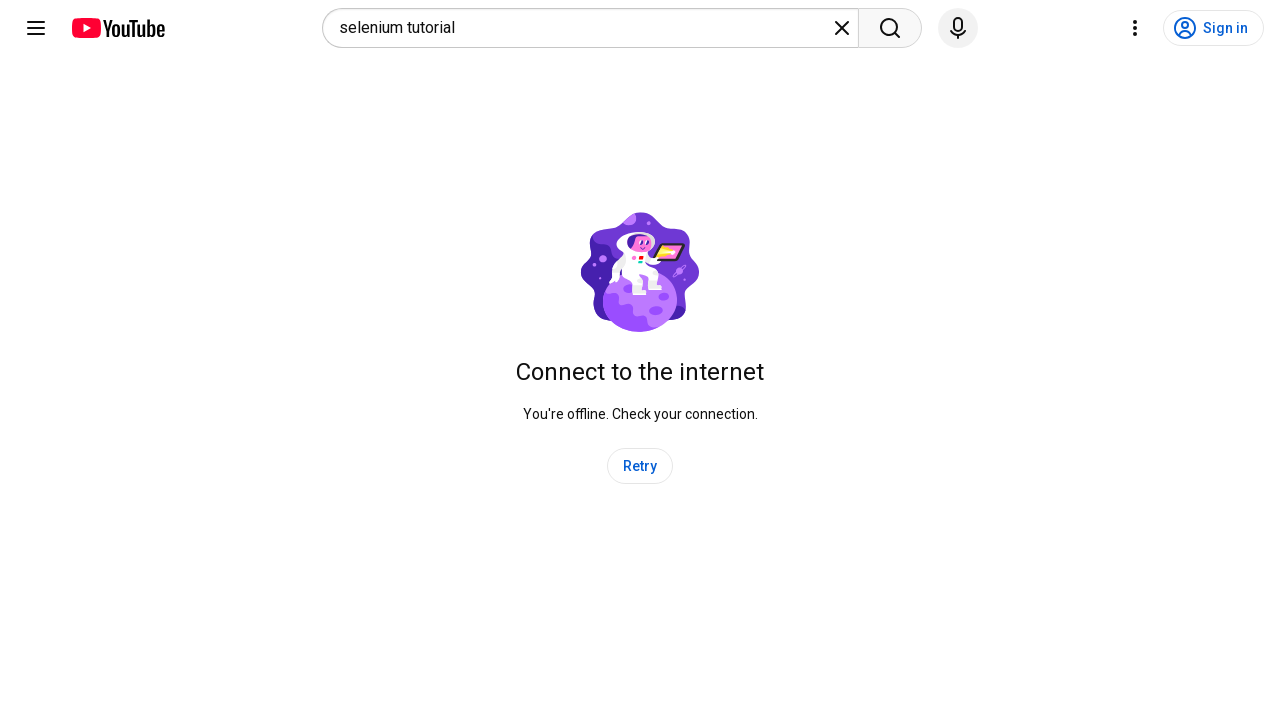

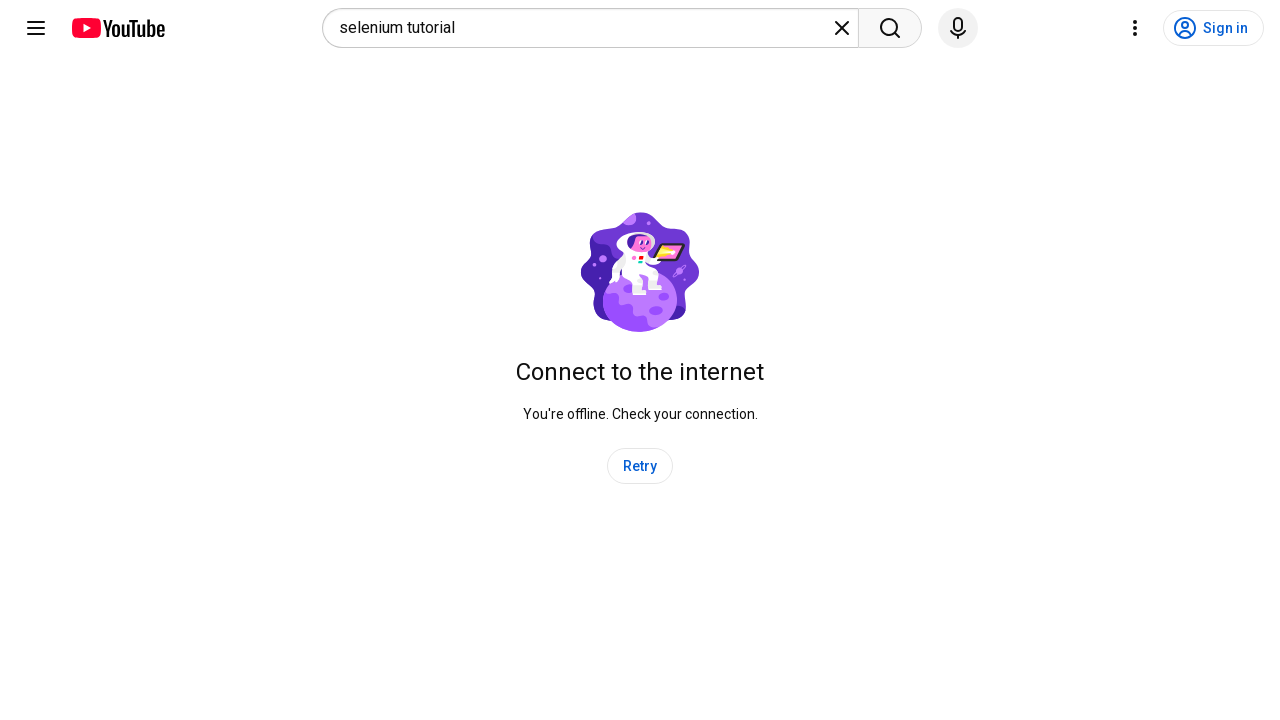